Automates the Chrome Dino game by navigating to the game page, starting the game, and performing various game actions like jumping and ducking

Starting URL: https://elvisyjlin.github.io/t-rex-runner/

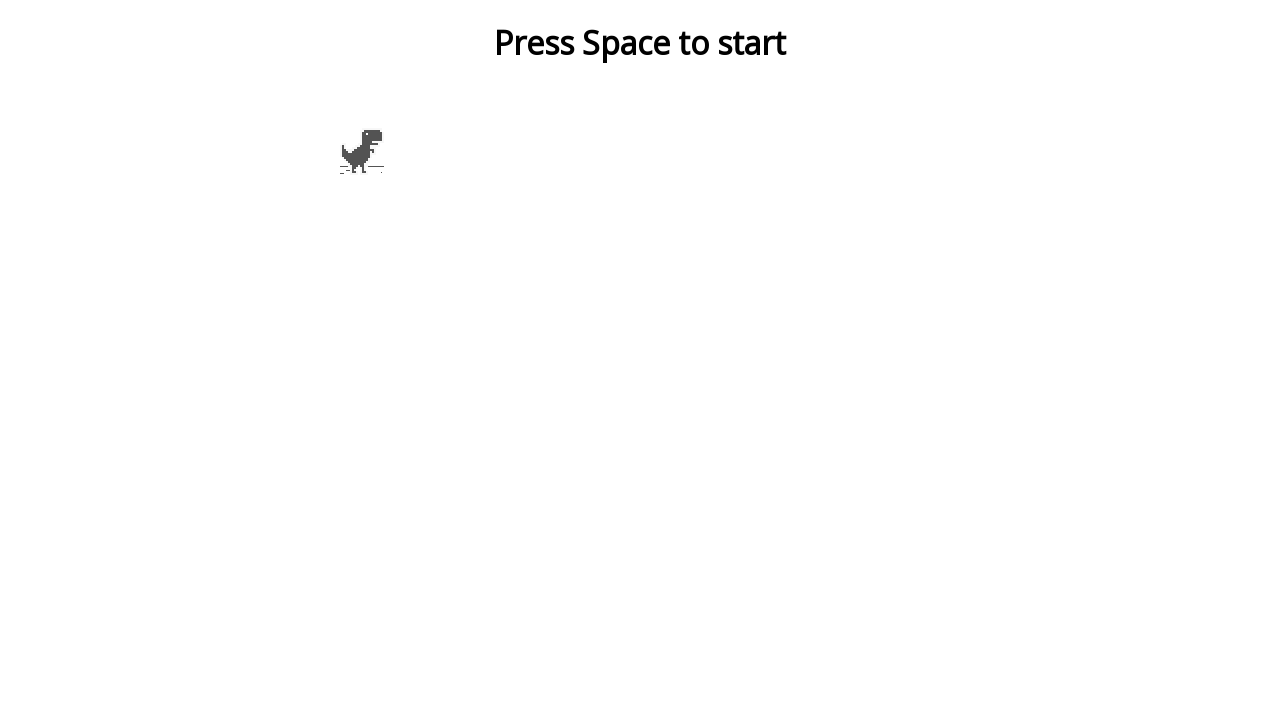

Pressed Space to start the Chrome Dino game
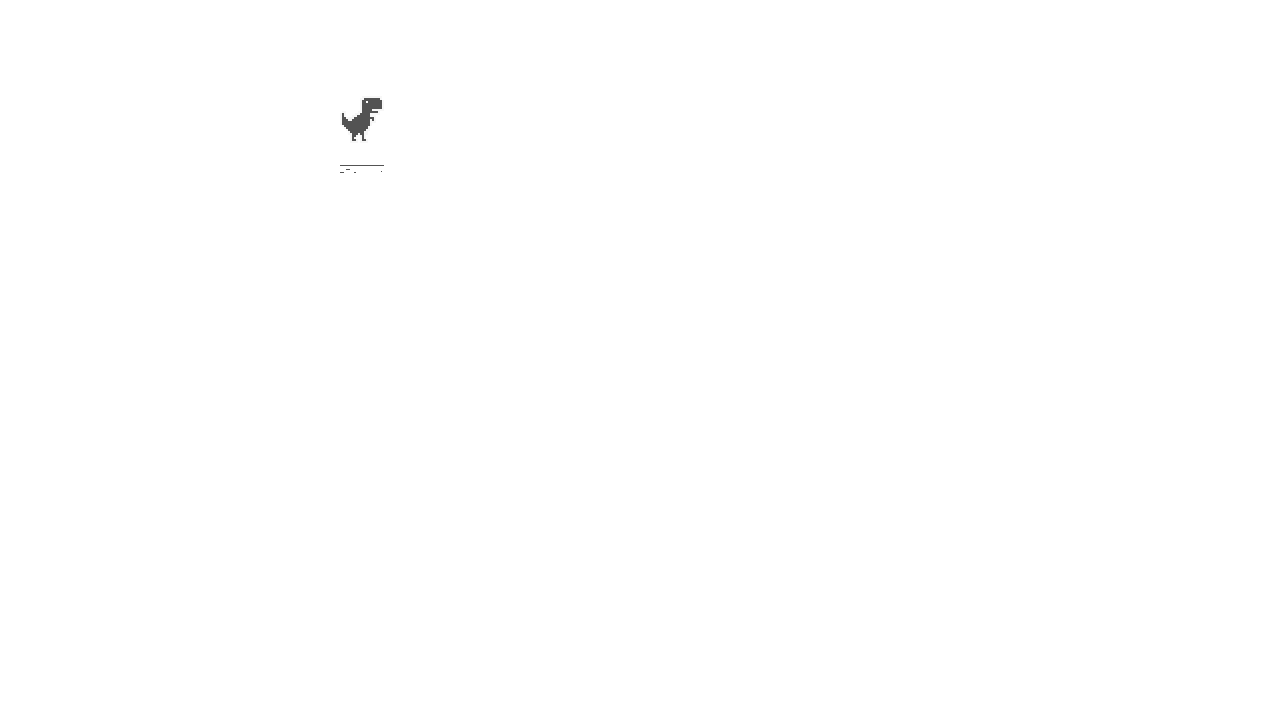

Waited 500ms for game to initialize
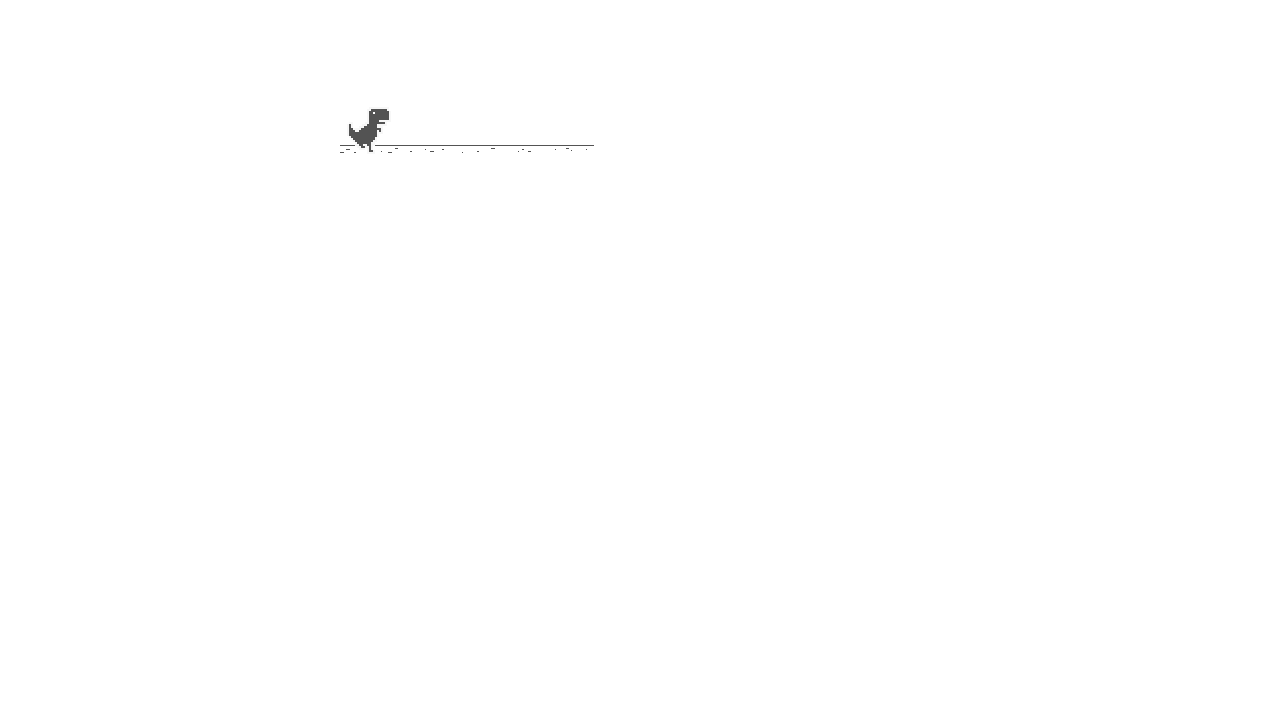

Pressed ArrowUp to jump over first obstacle
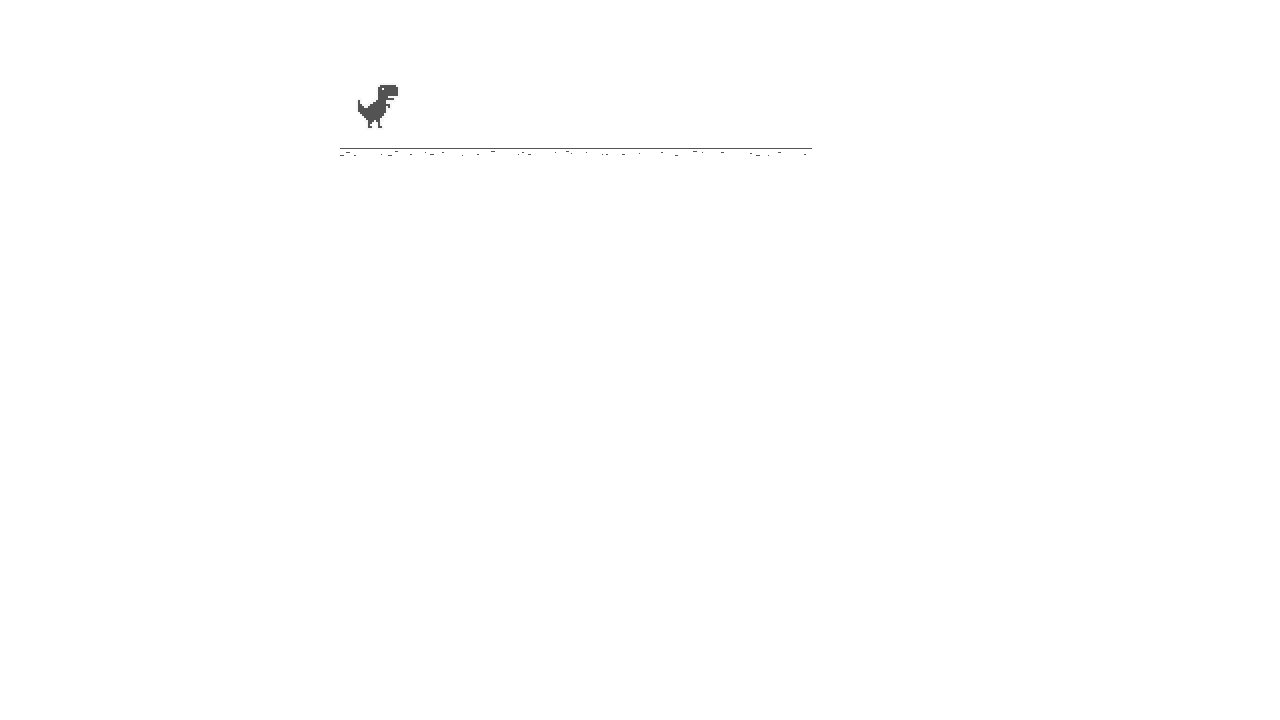

Waited 1000ms after jump
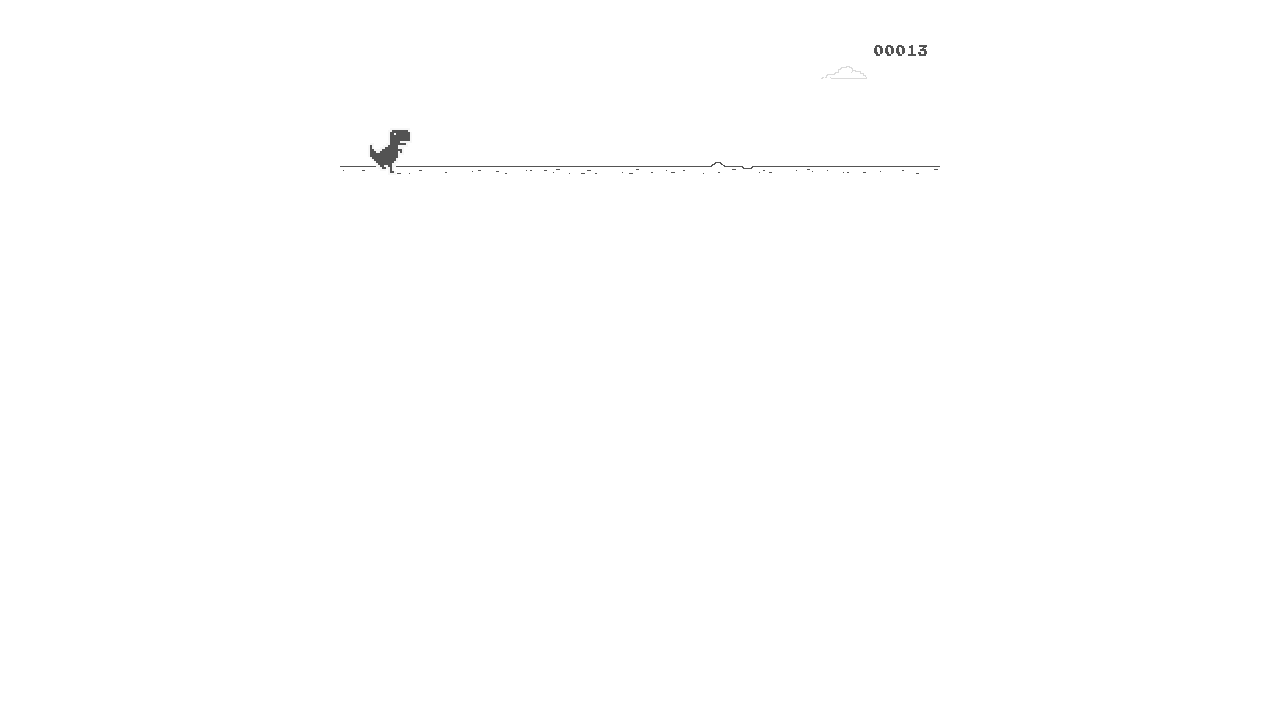

Pressed ArrowDown to duck under obstacle
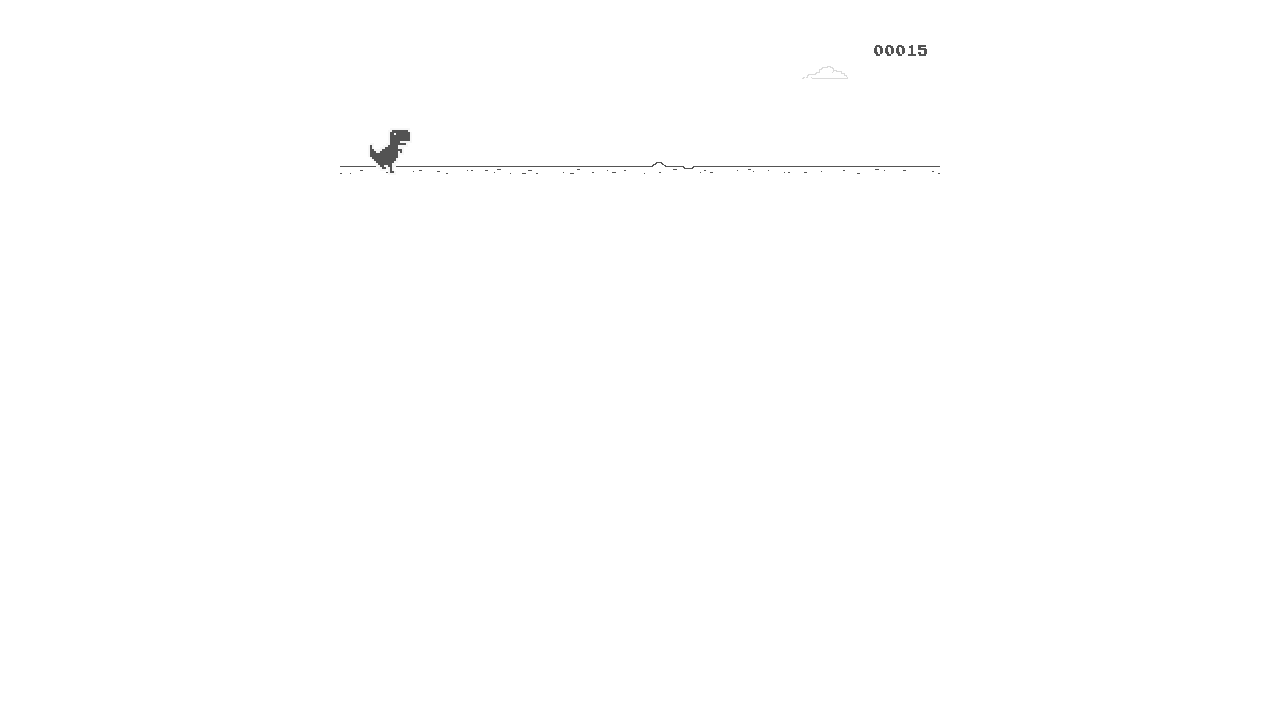

Waited 1000ms after duck
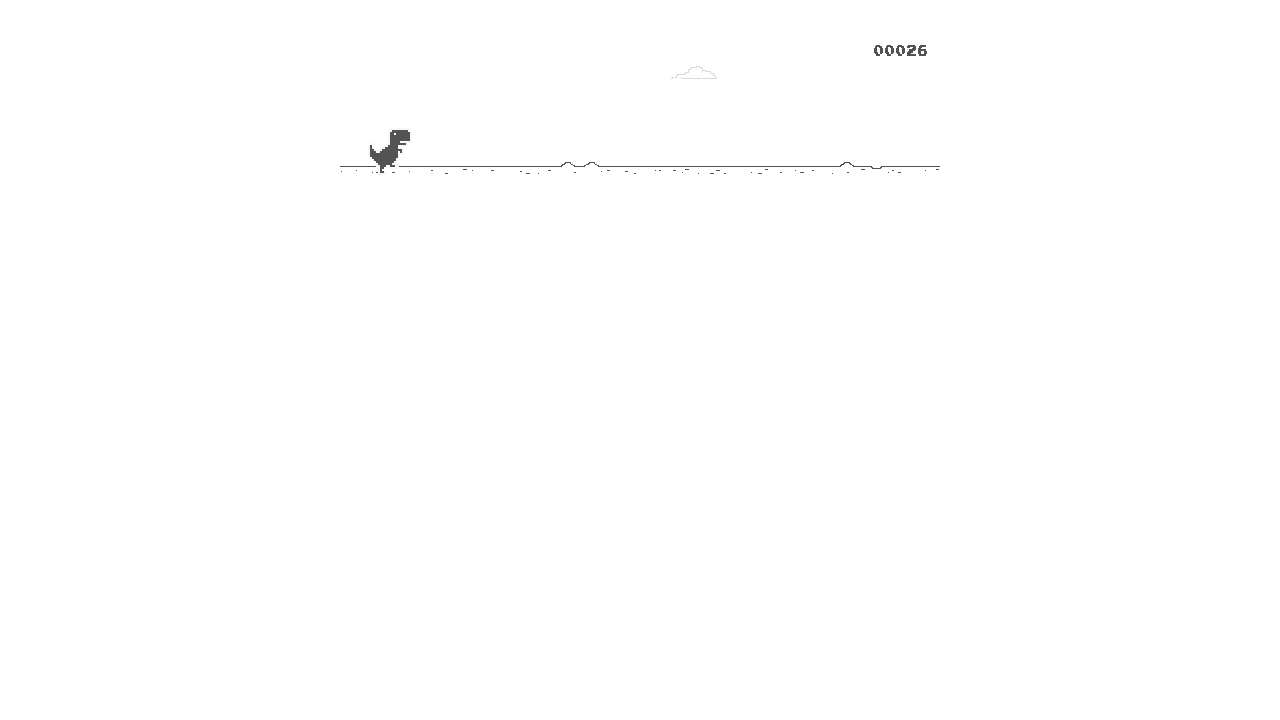

Pressed ArrowUp to jump over second obstacle
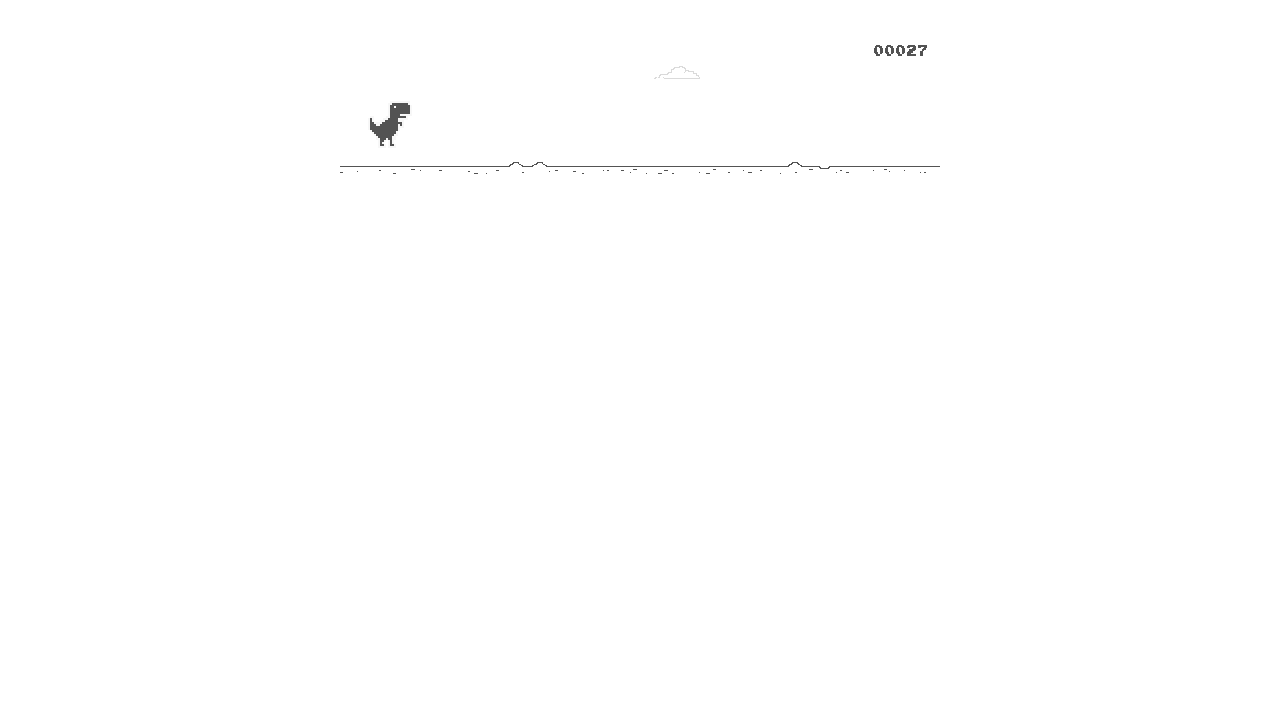

Waited 500ms after second jump
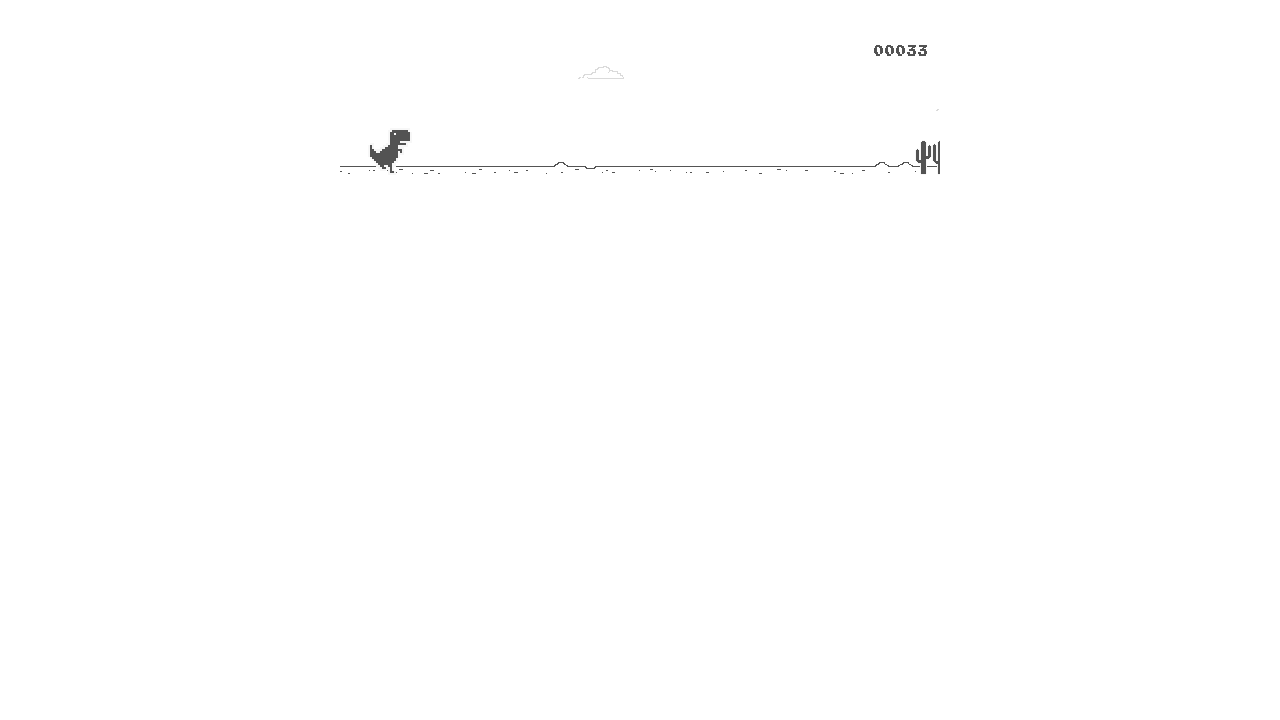

Evaluated game playing status: True
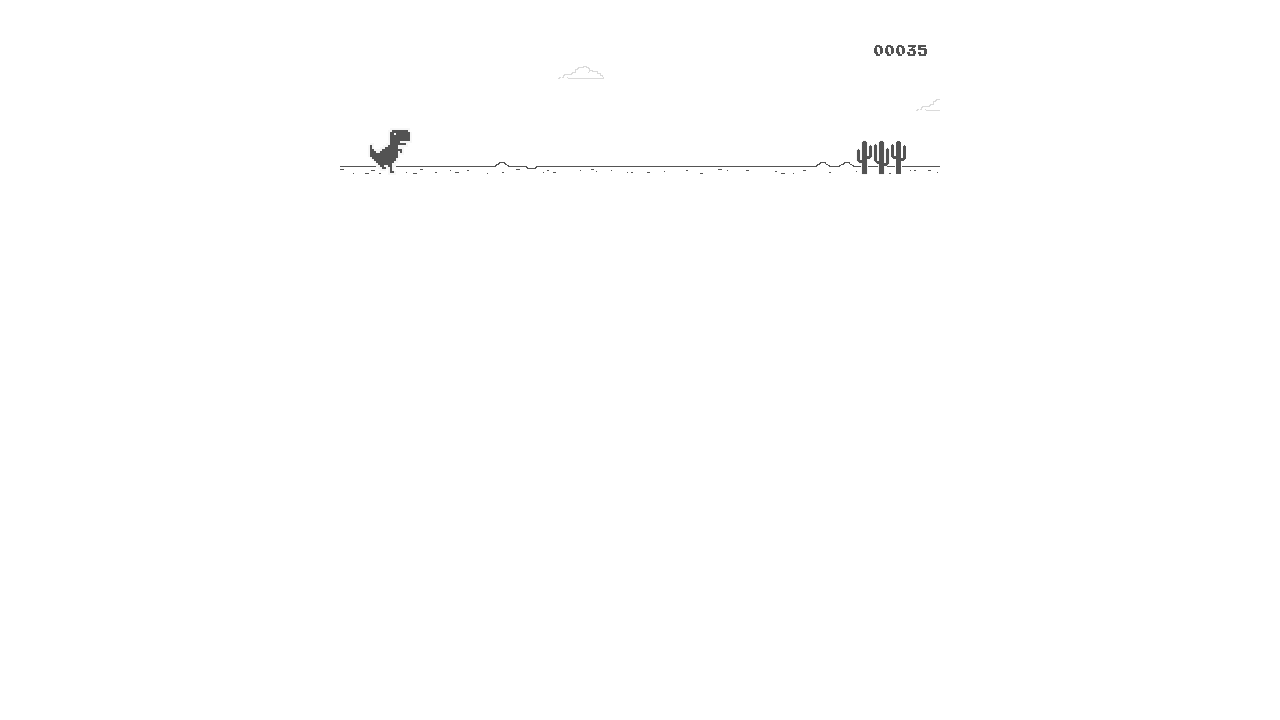

Evaluated game crash status: False
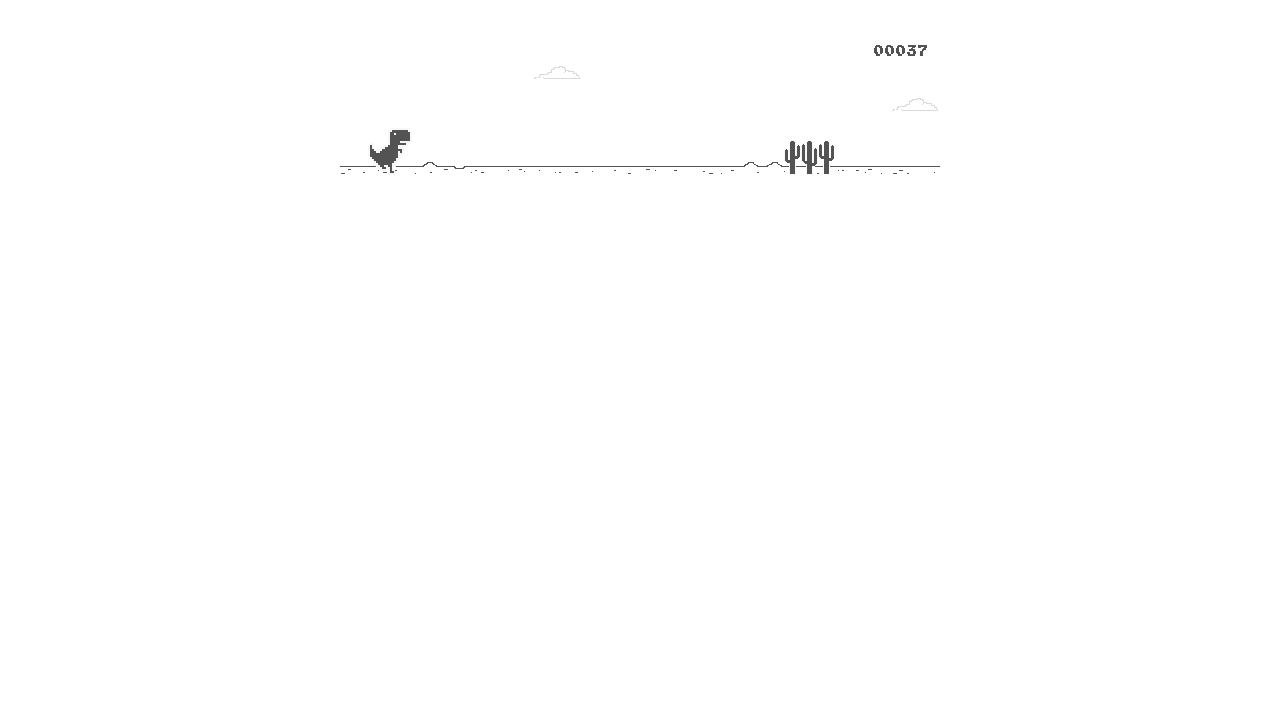

Retrieved current score digits from game
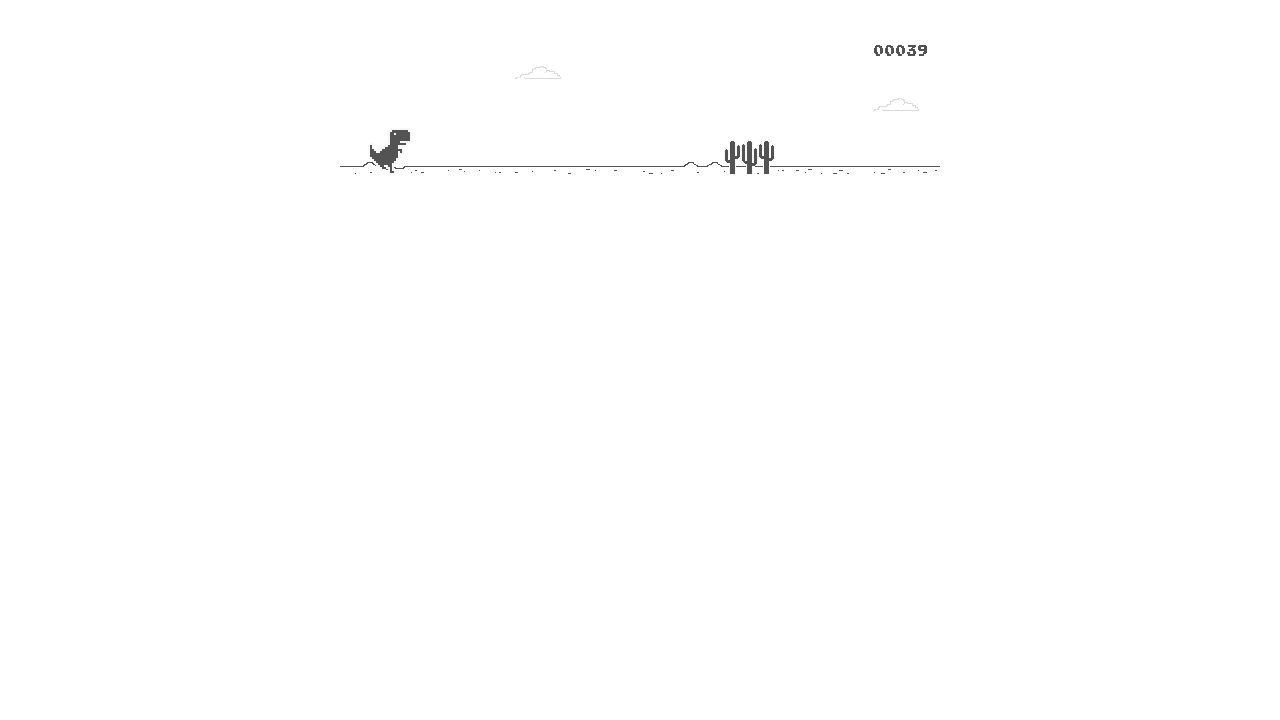

Calculated current score: 00038
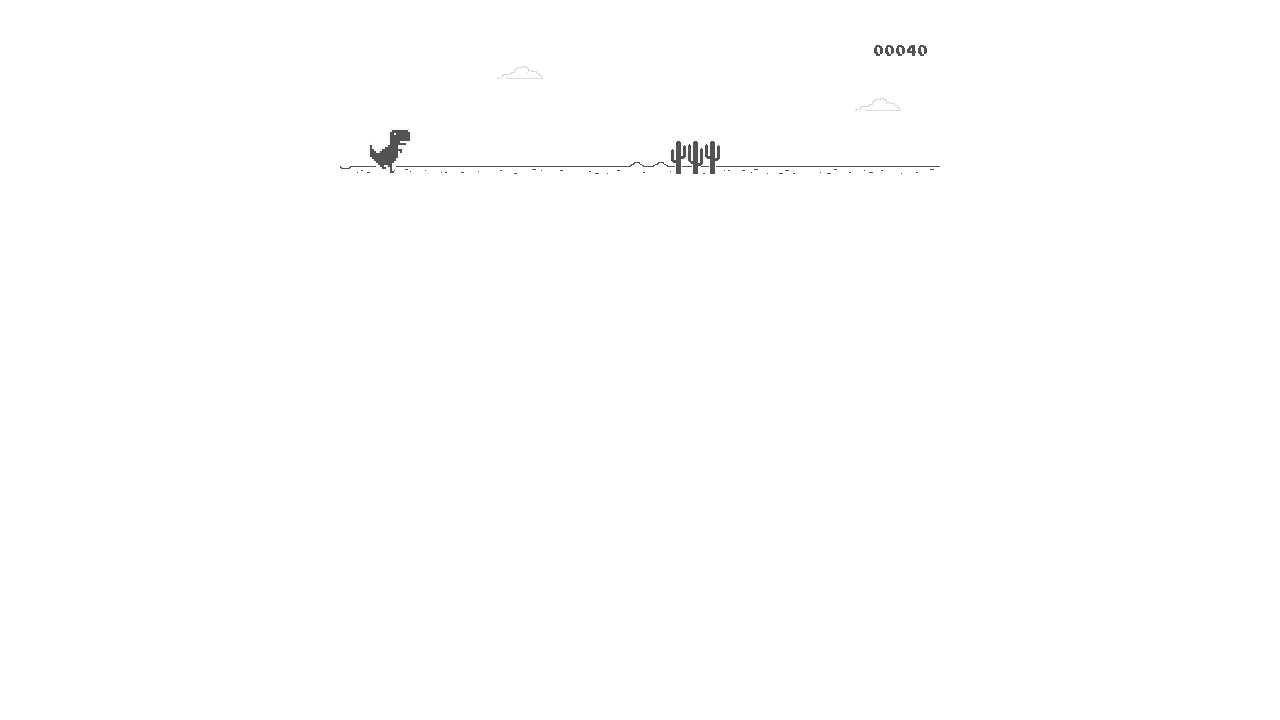

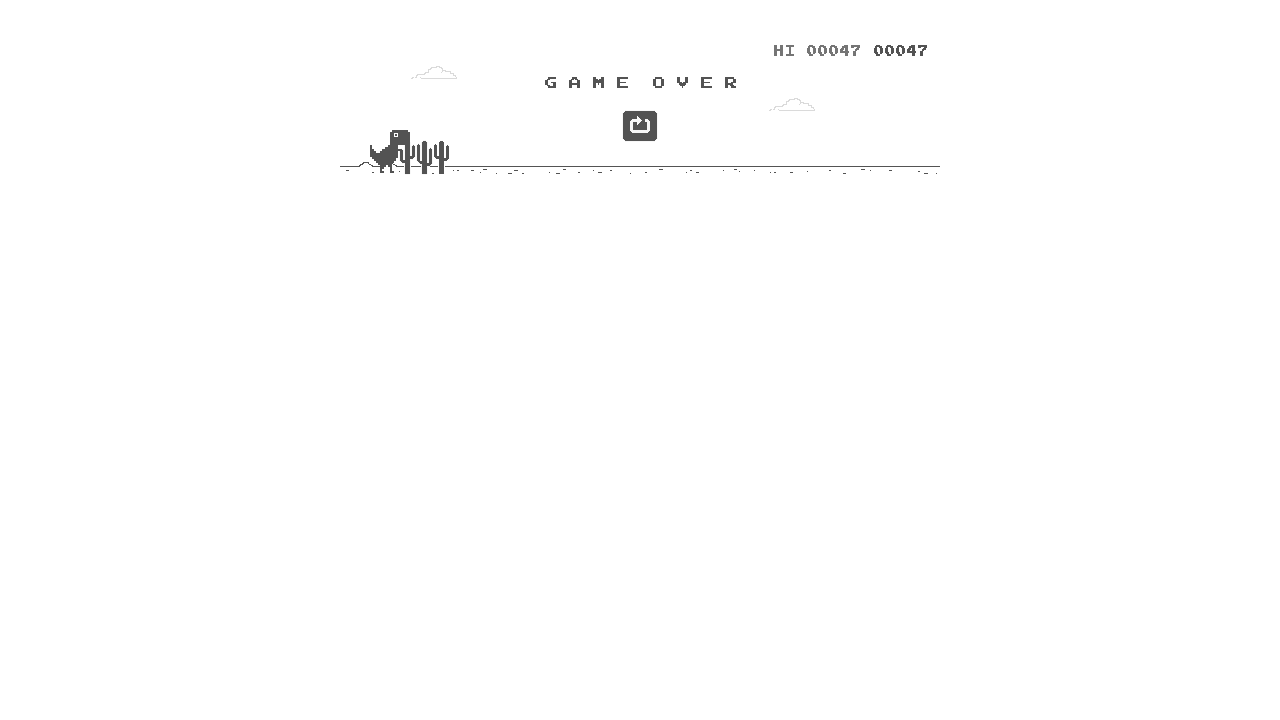